Navigates to Finviz homepage and waits for the main container to load.

Starting URL: https://finviz.com/

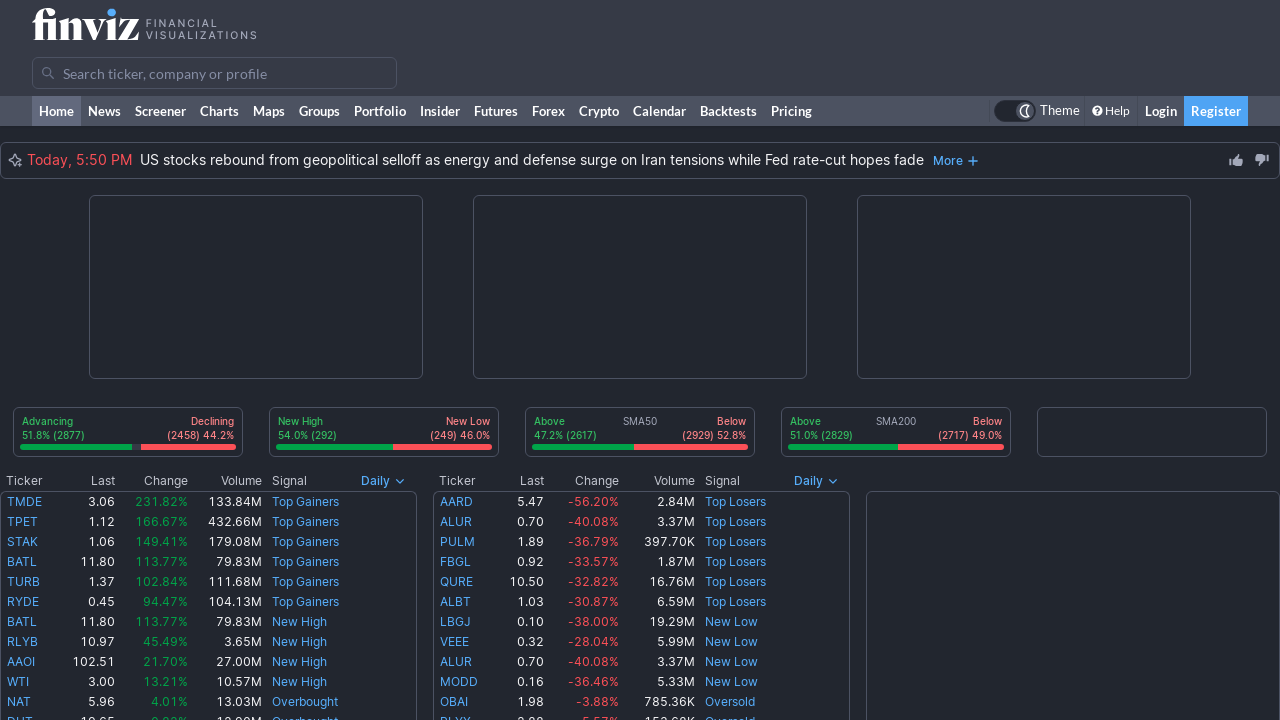

Set viewport size to 1920x1920
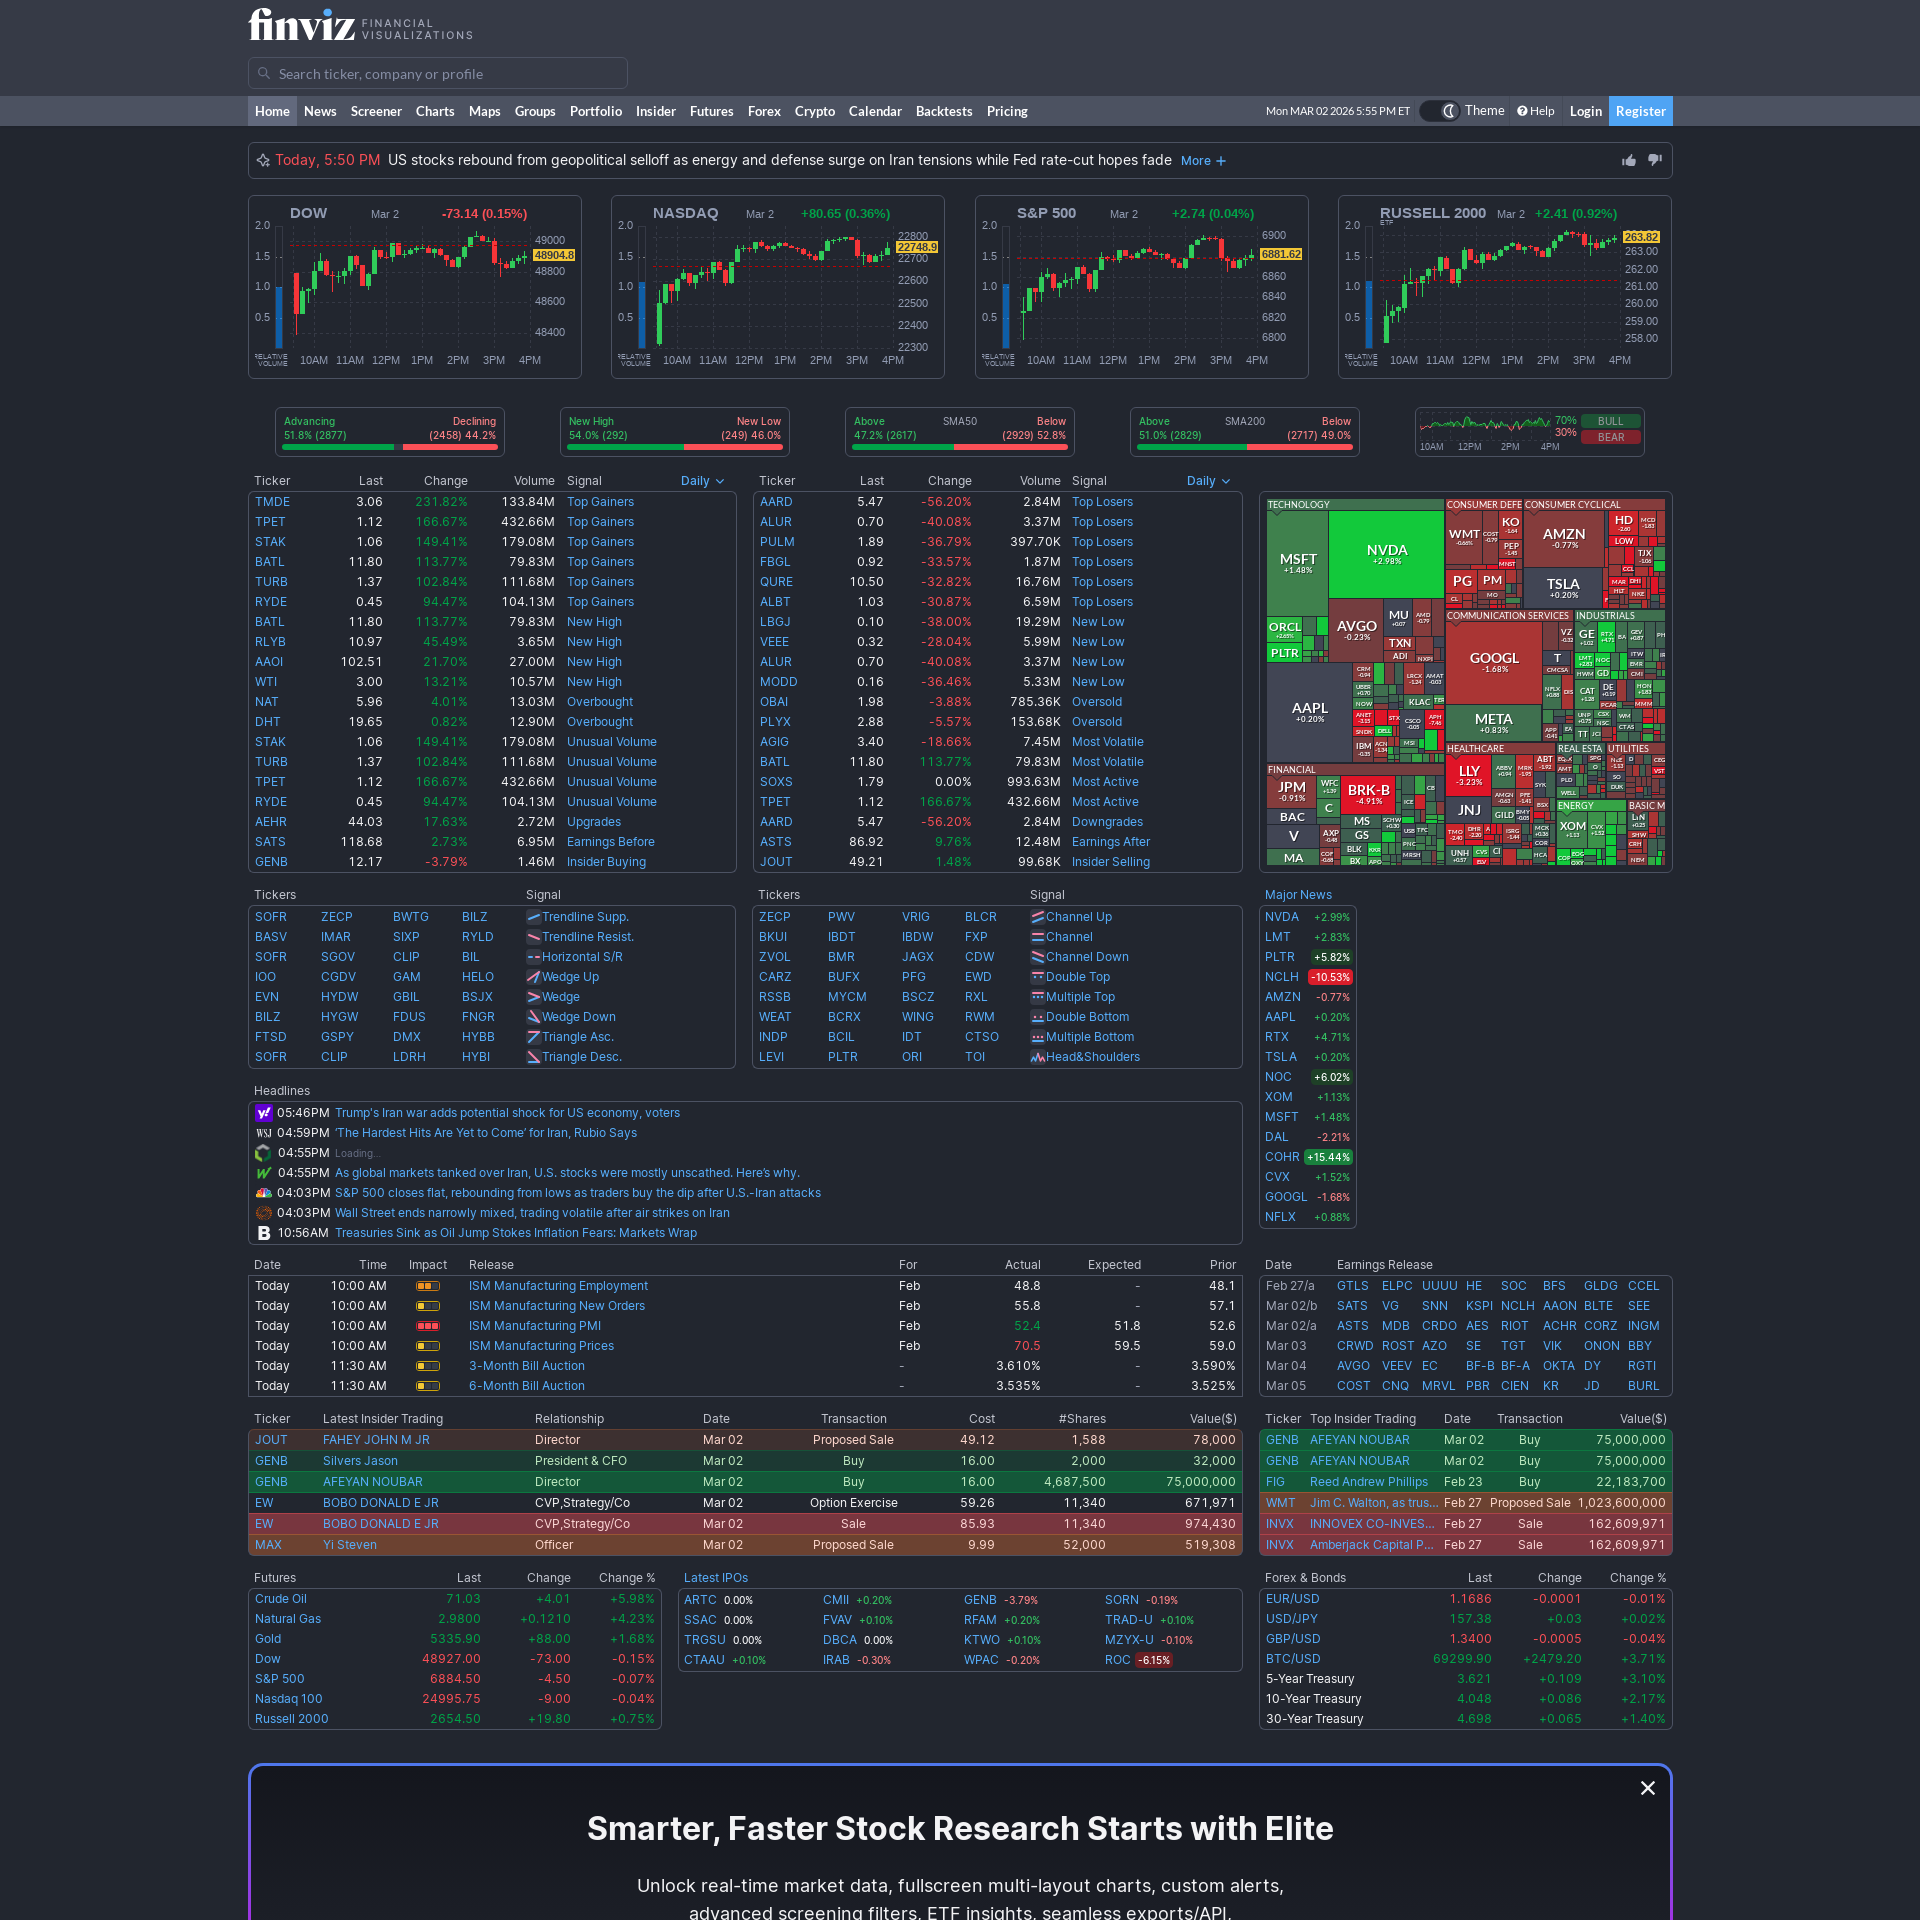

Finviz main container loaded successfully
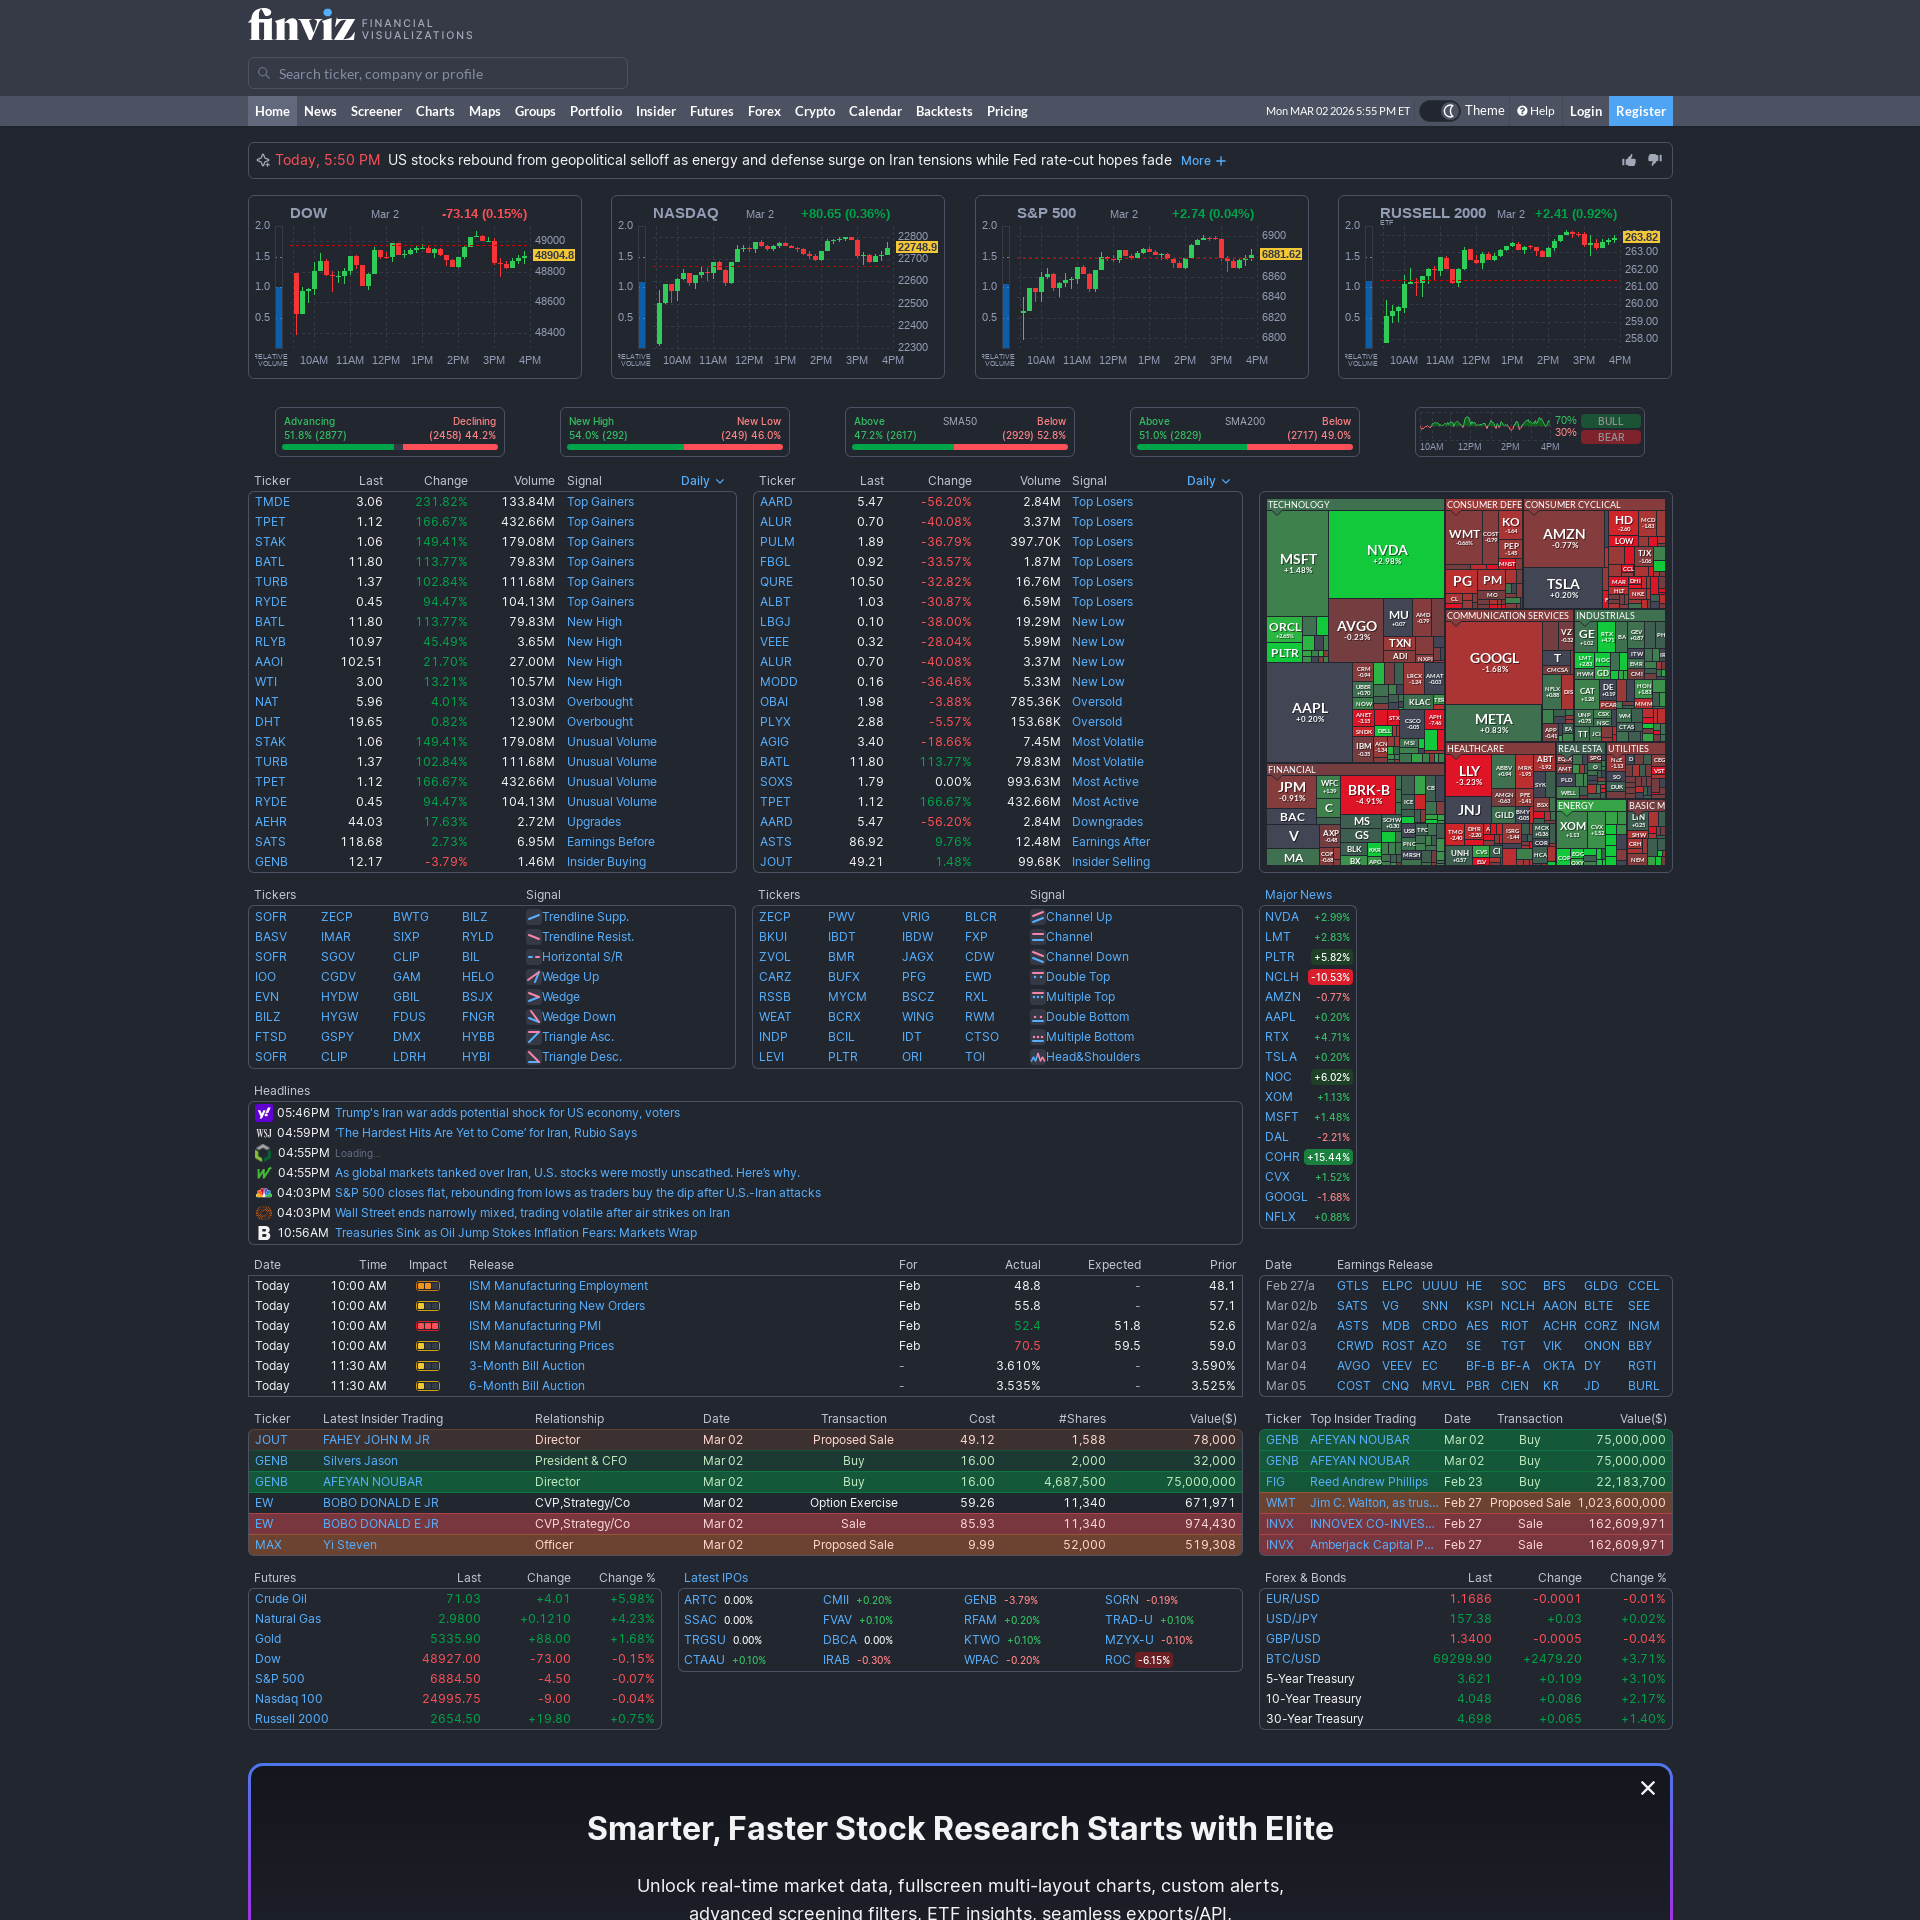

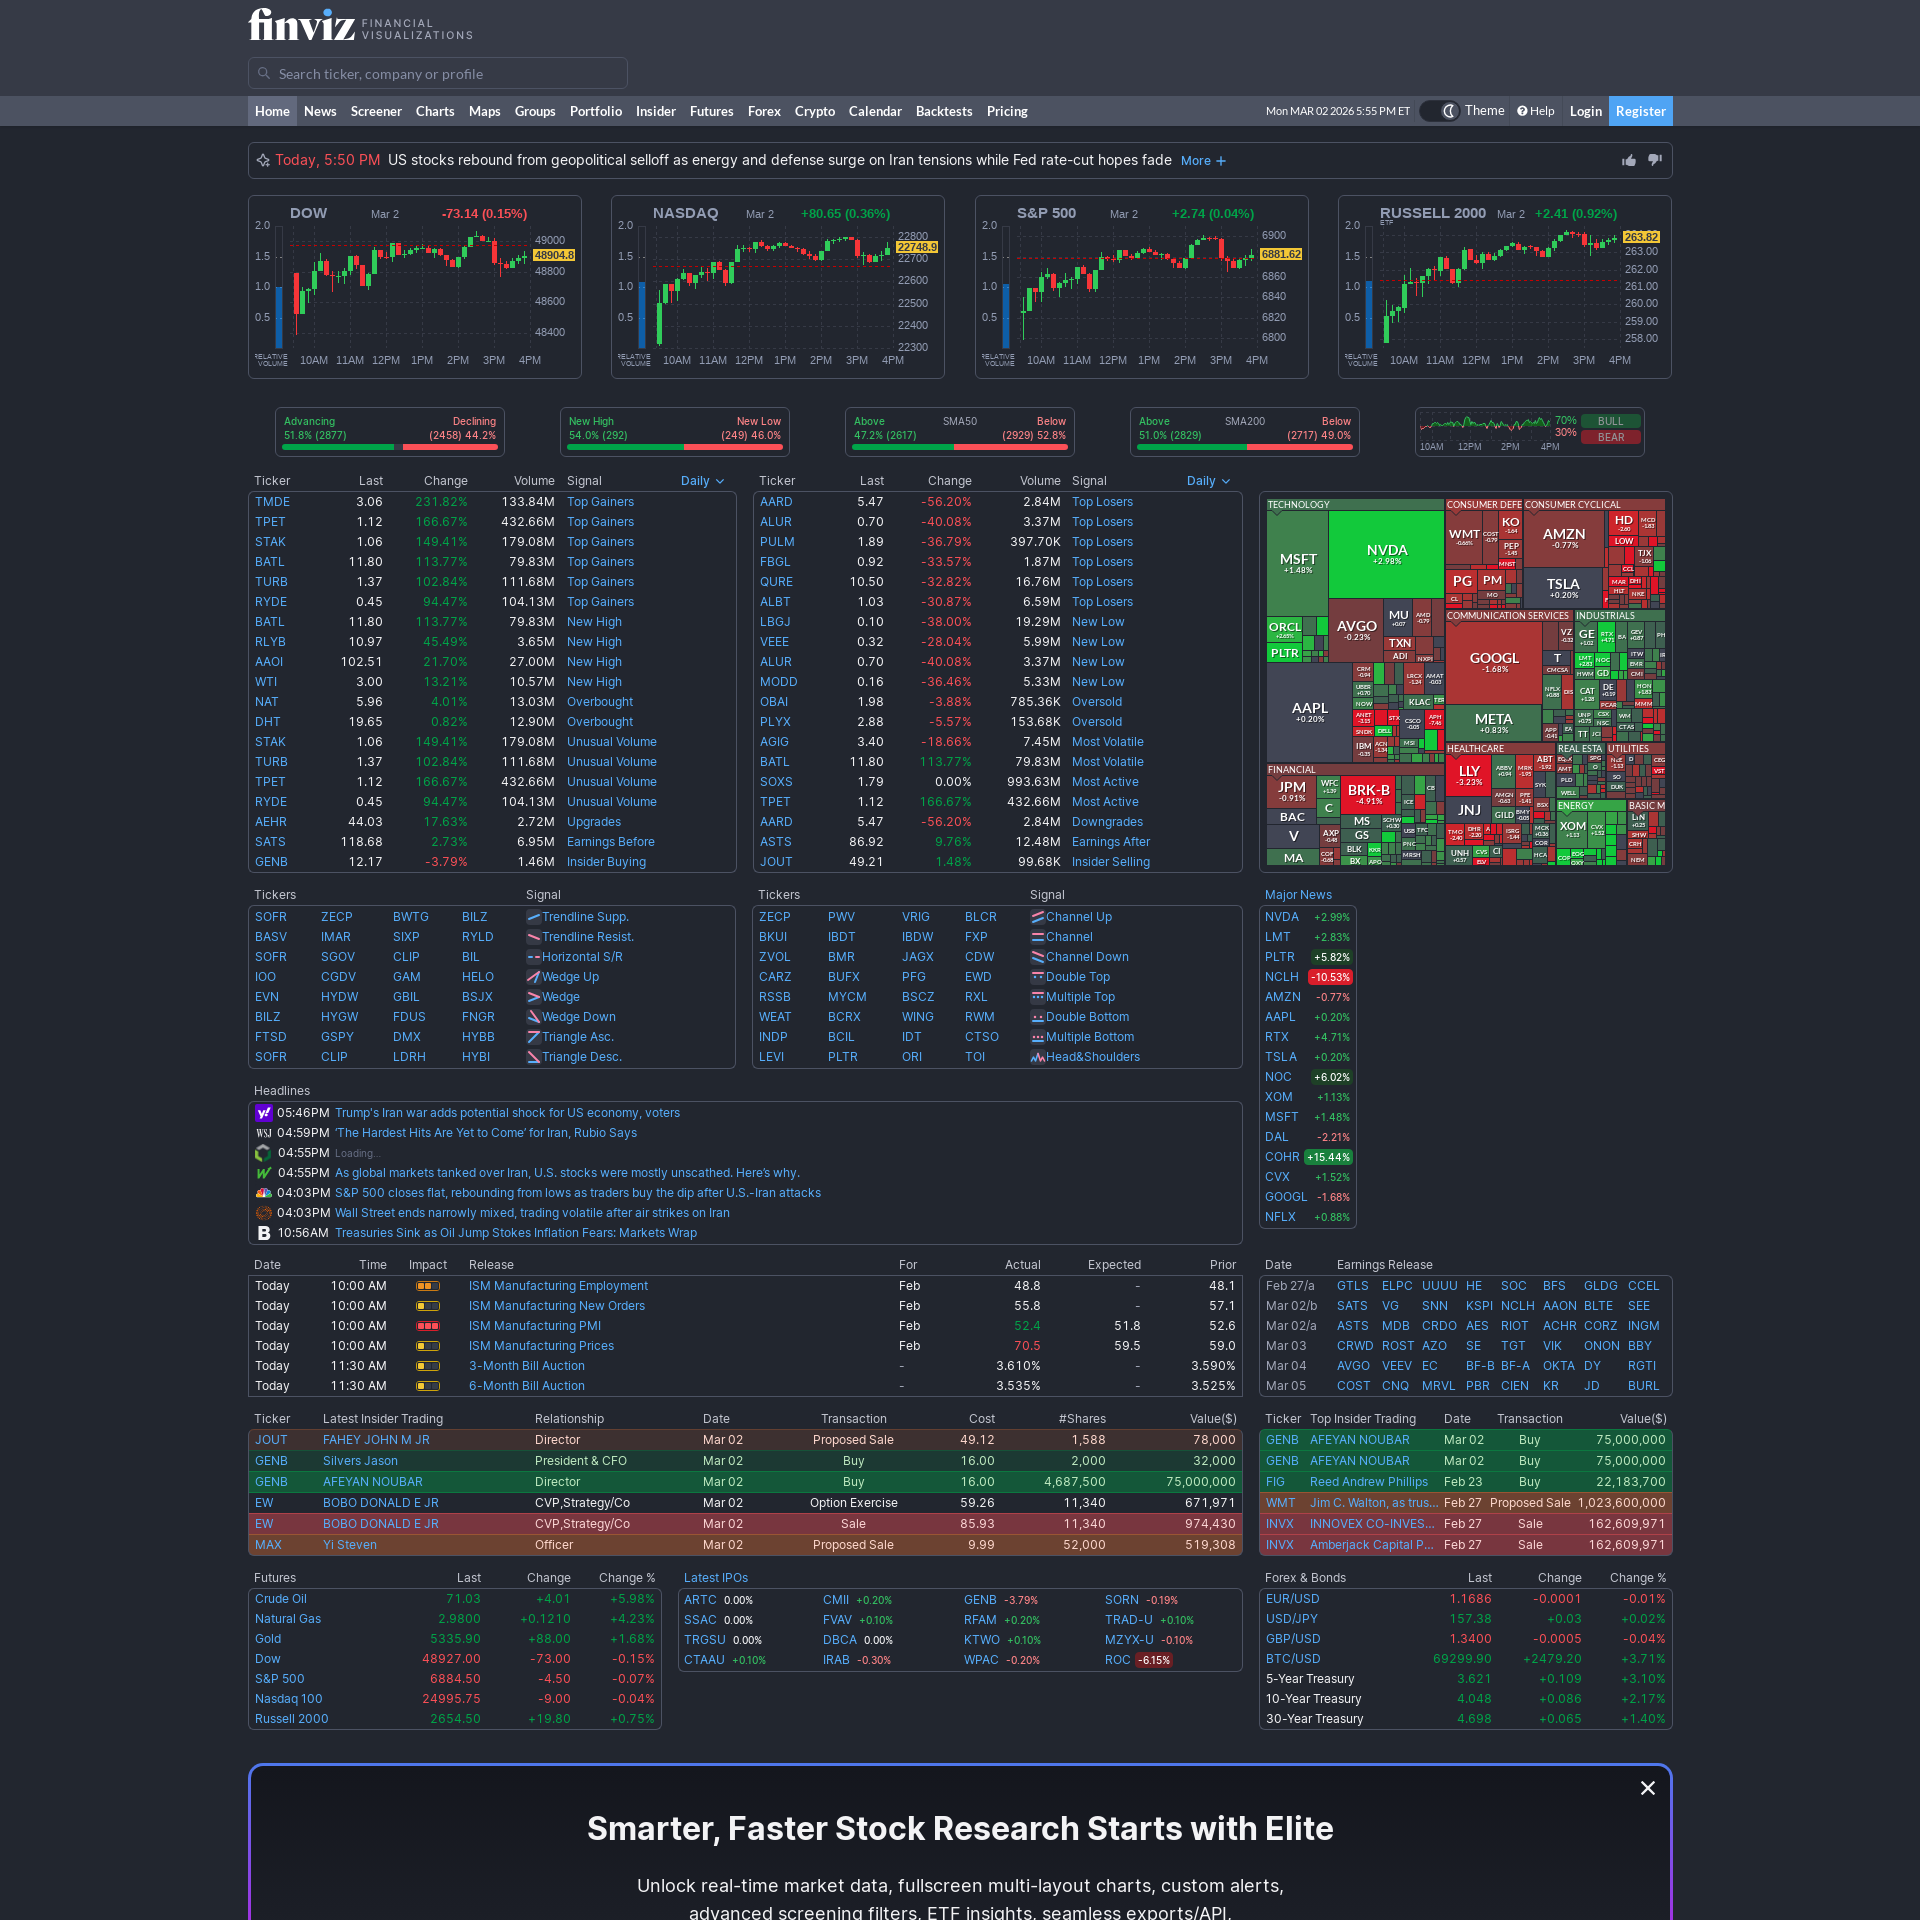